Tests scrolling functionality on DemoQA auto-complete page using ARROW_DOWN and ARROW_UP keyboard keys to scroll down and then back up.

Starting URL: https://demoqa.com/auto-complete

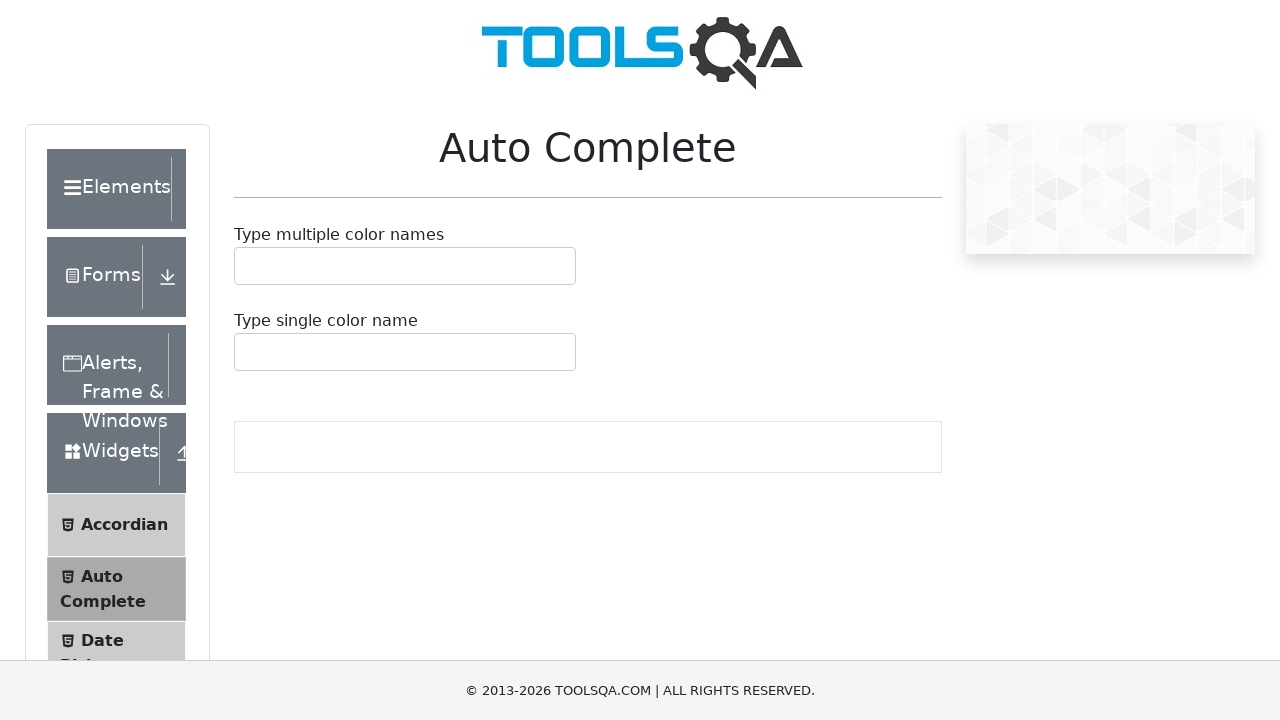

Pressed ARROW_DOWN key to scroll down
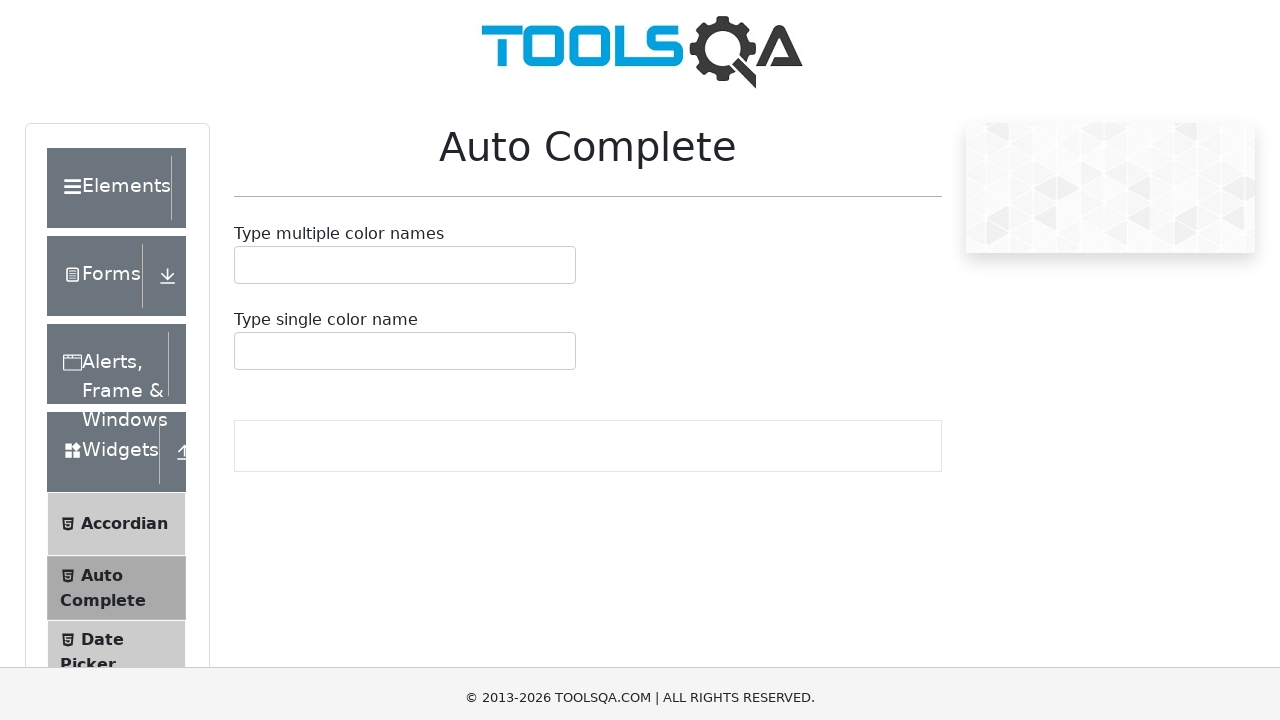

Waited 1 second after first ARROW_DOWN
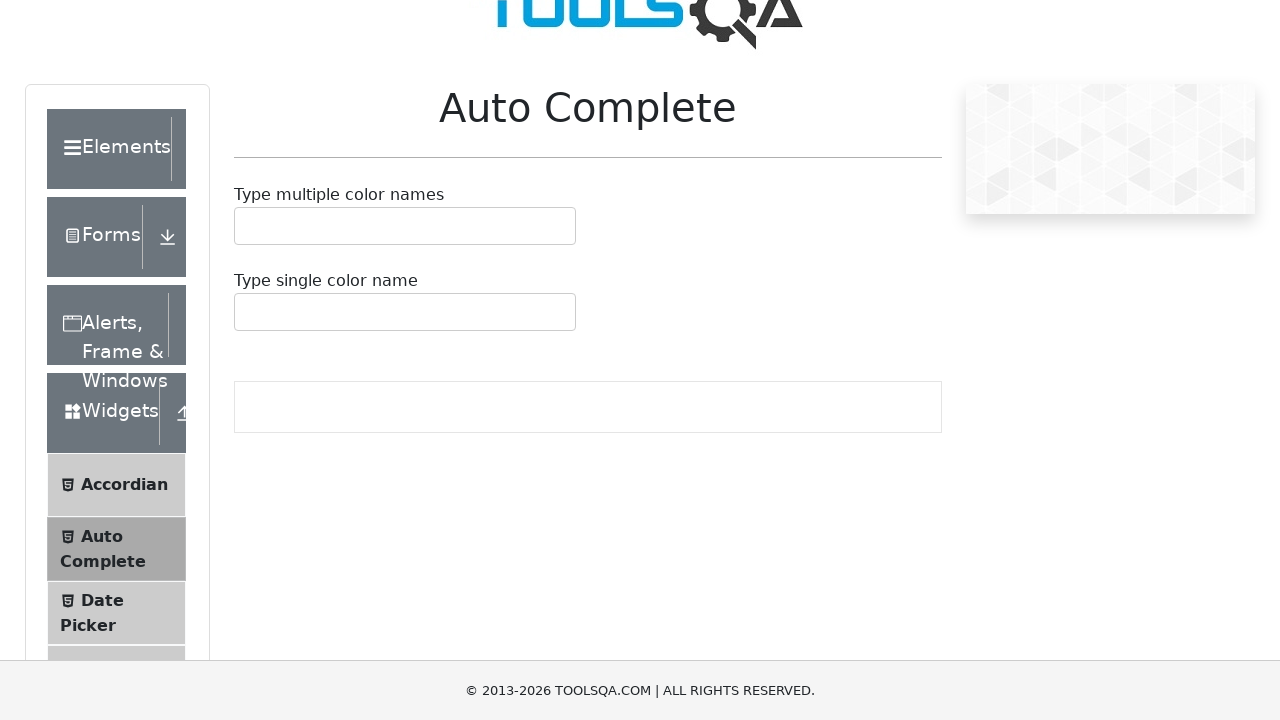

Pressed ARROW_DOWN key to scroll down further
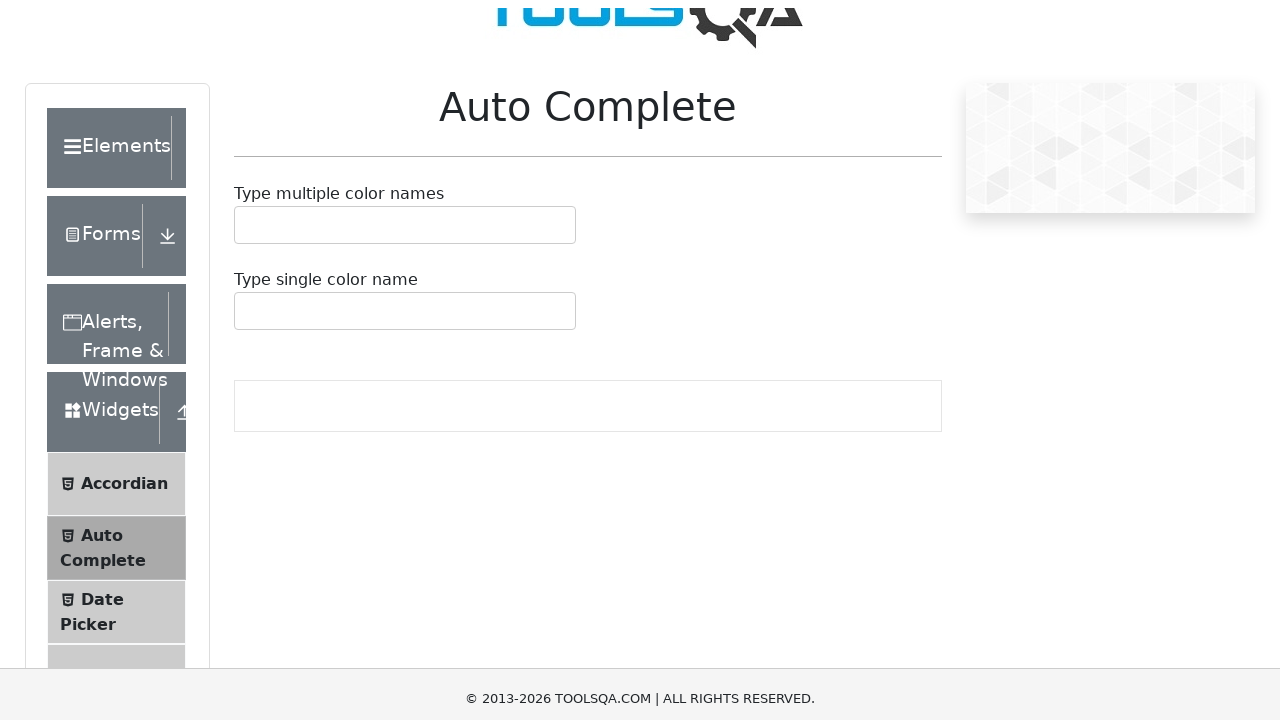

Waited 1 second after second ARROW_DOWN
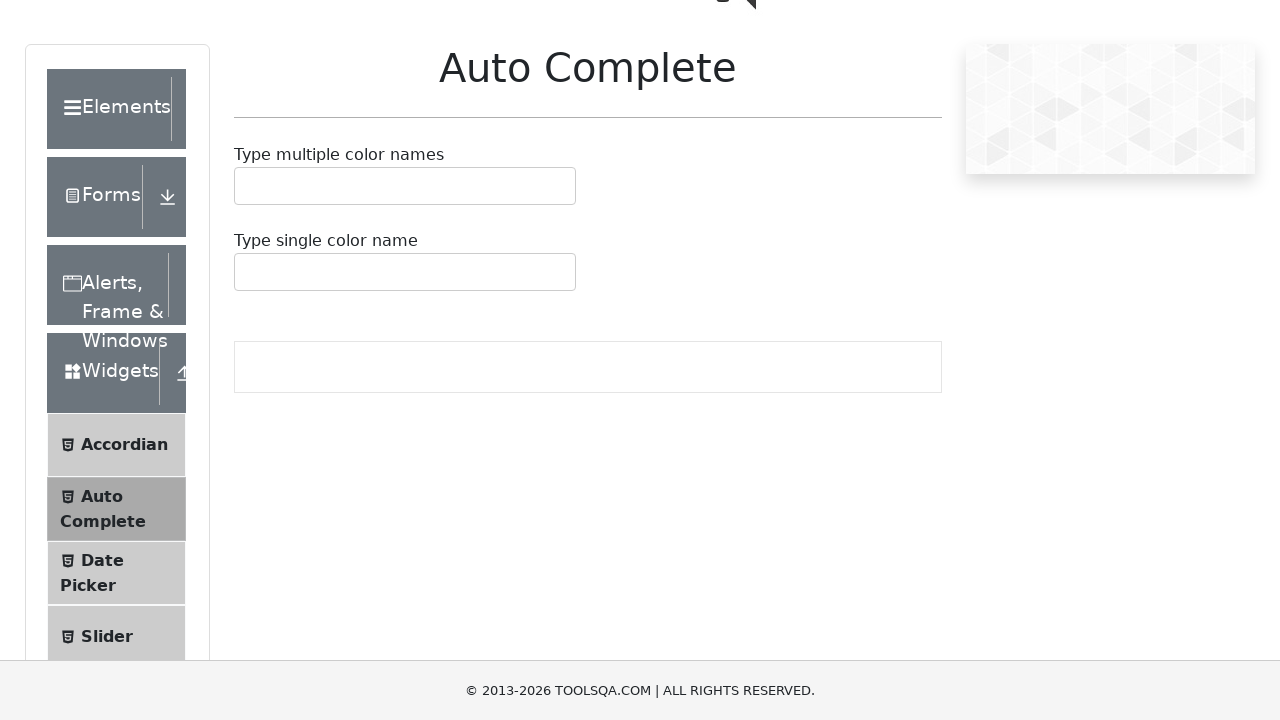

Pressed ARROW_DOWN key to scroll down a third time
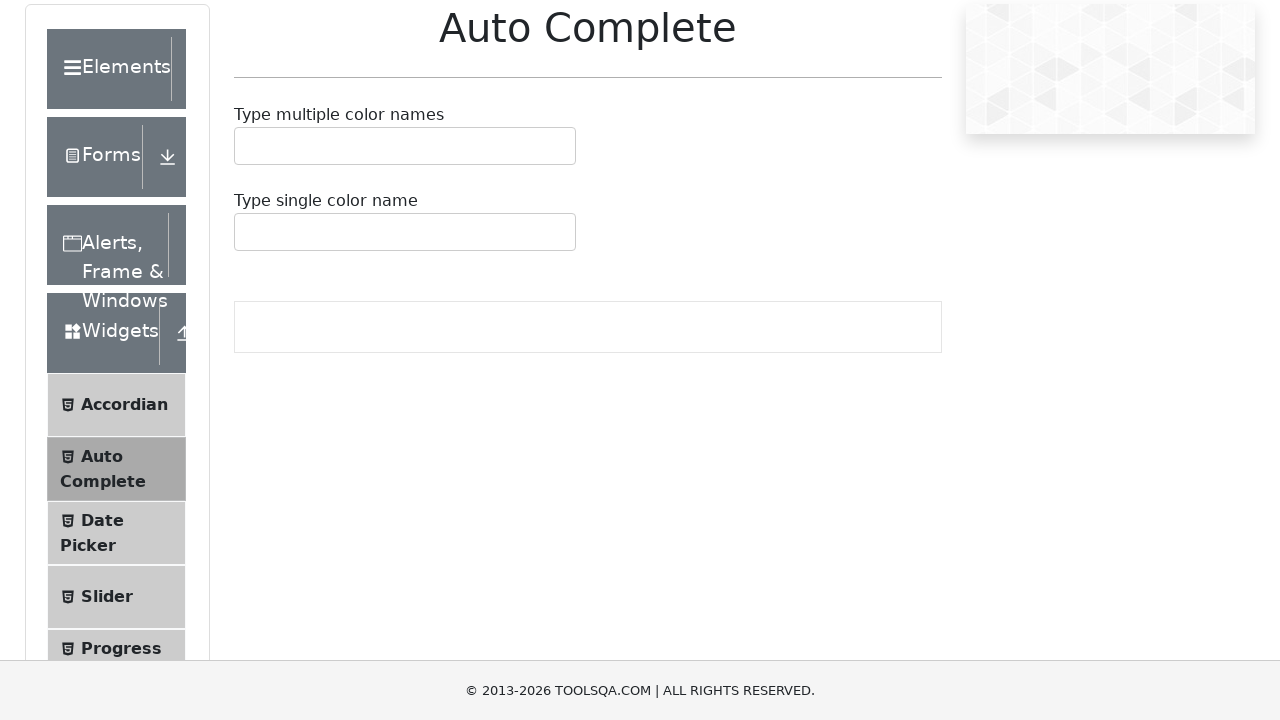

Waited 1 second after third ARROW_DOWN
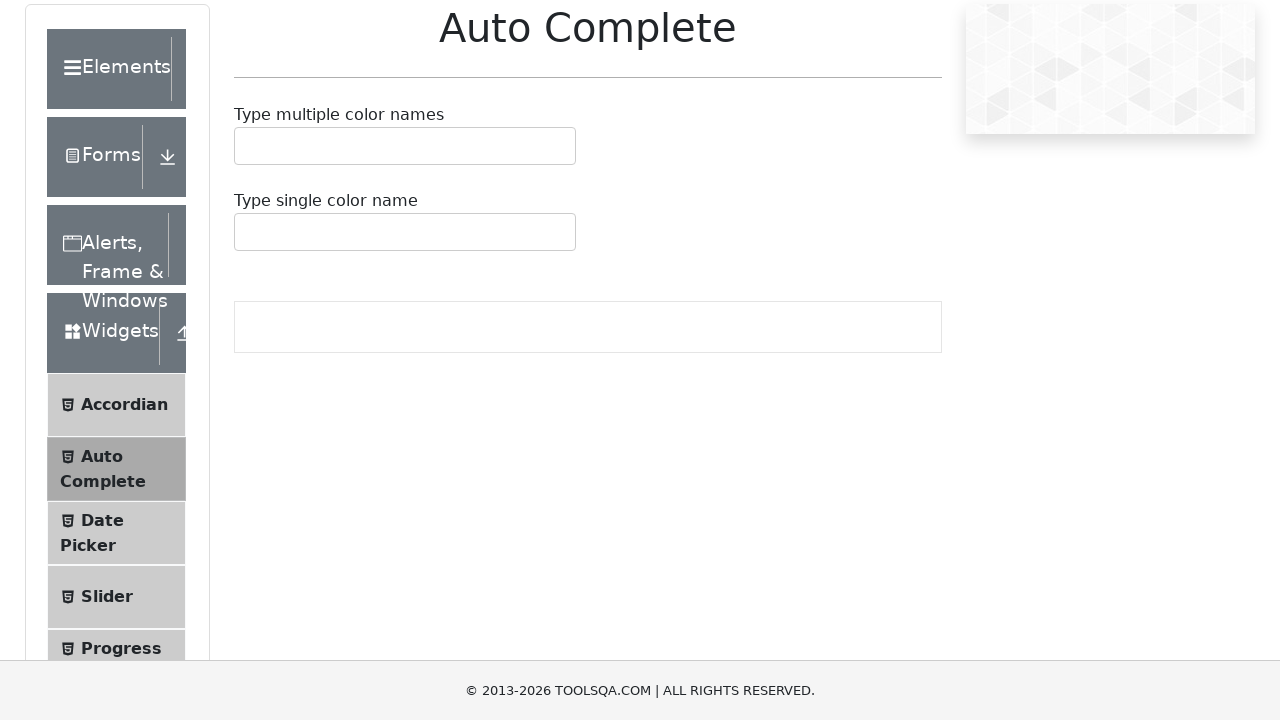

Pressed ARROW_UP key to scroll back up
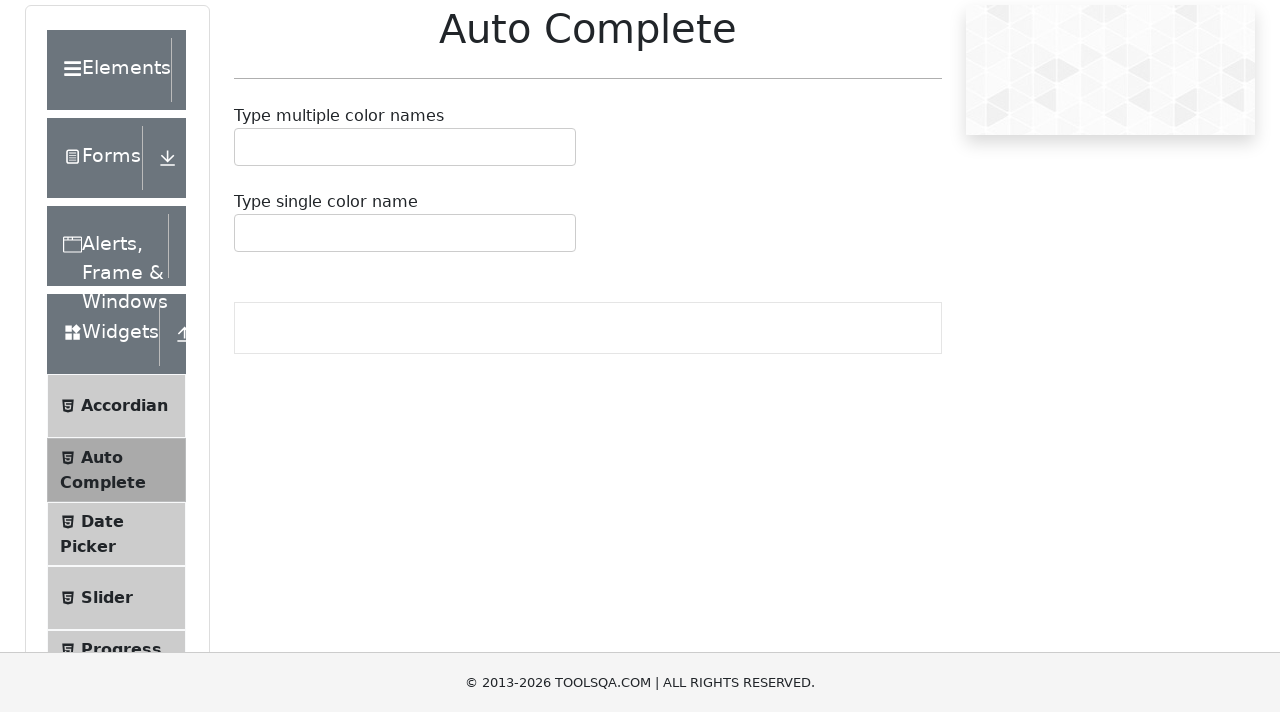

Waited 1 second after first ARROW_UP
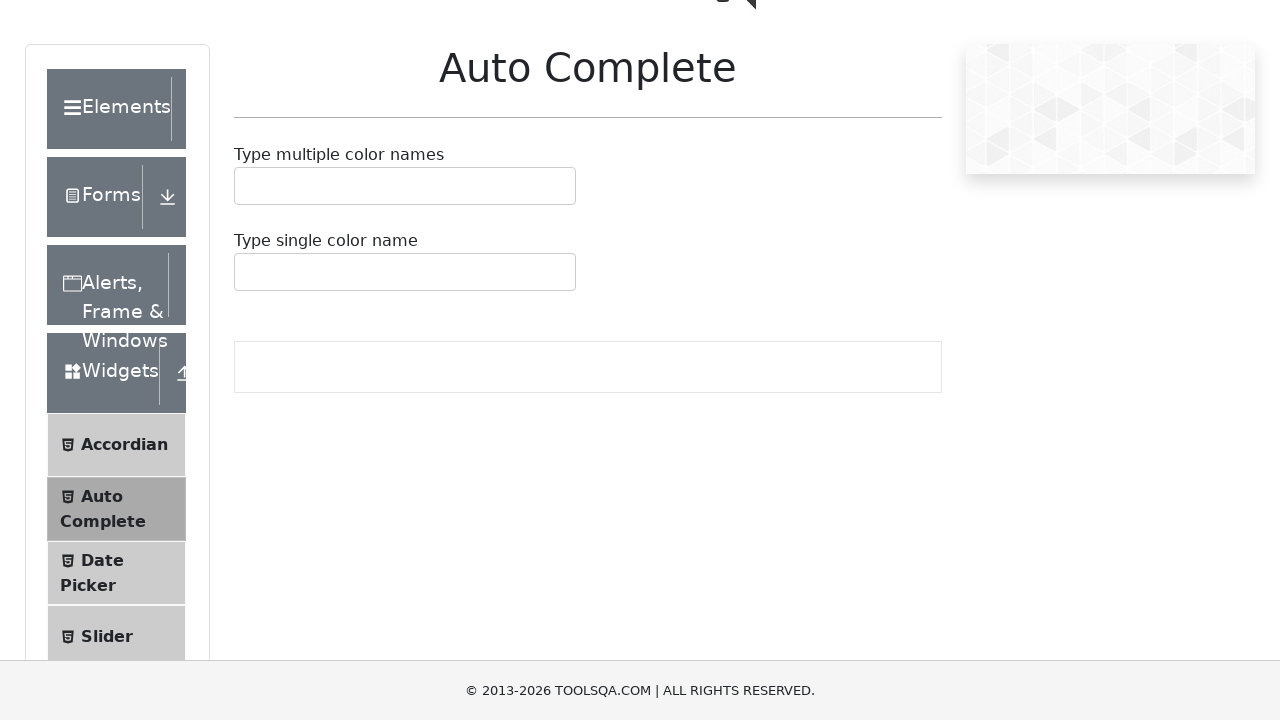

Pressed ARROW_UP key to scroll up further
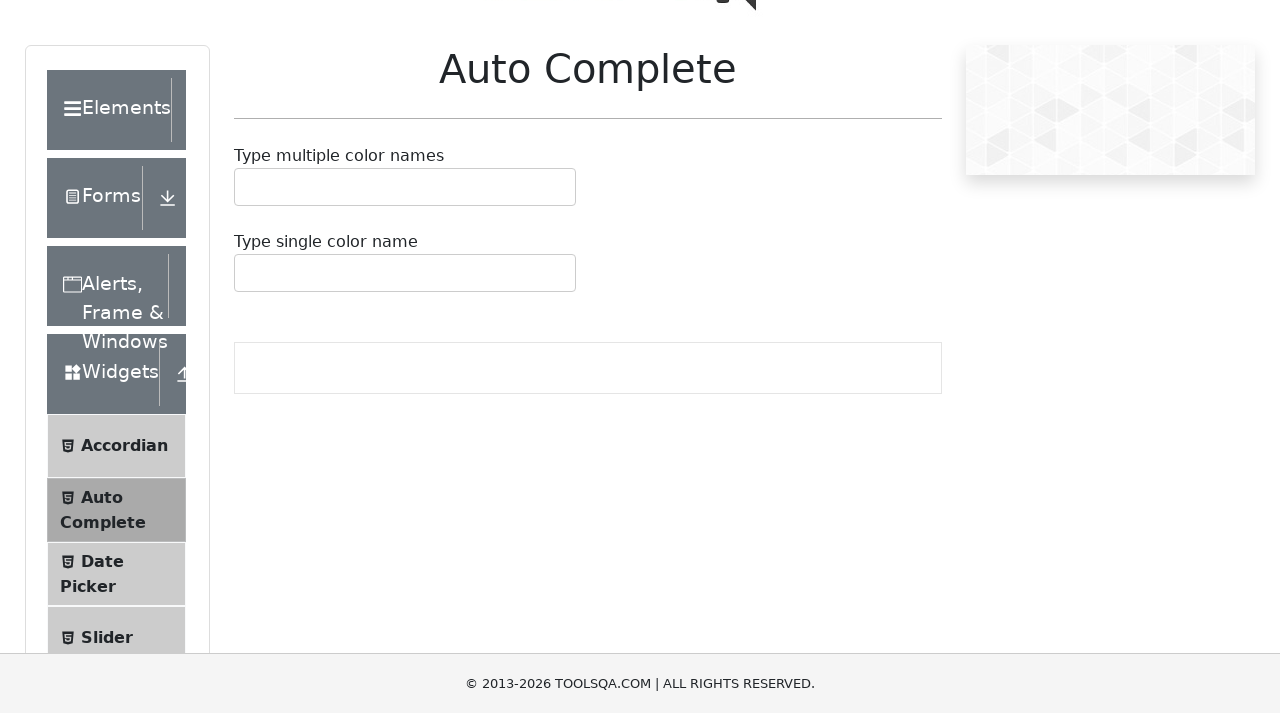

Waited 1 second after second ARROW_UP
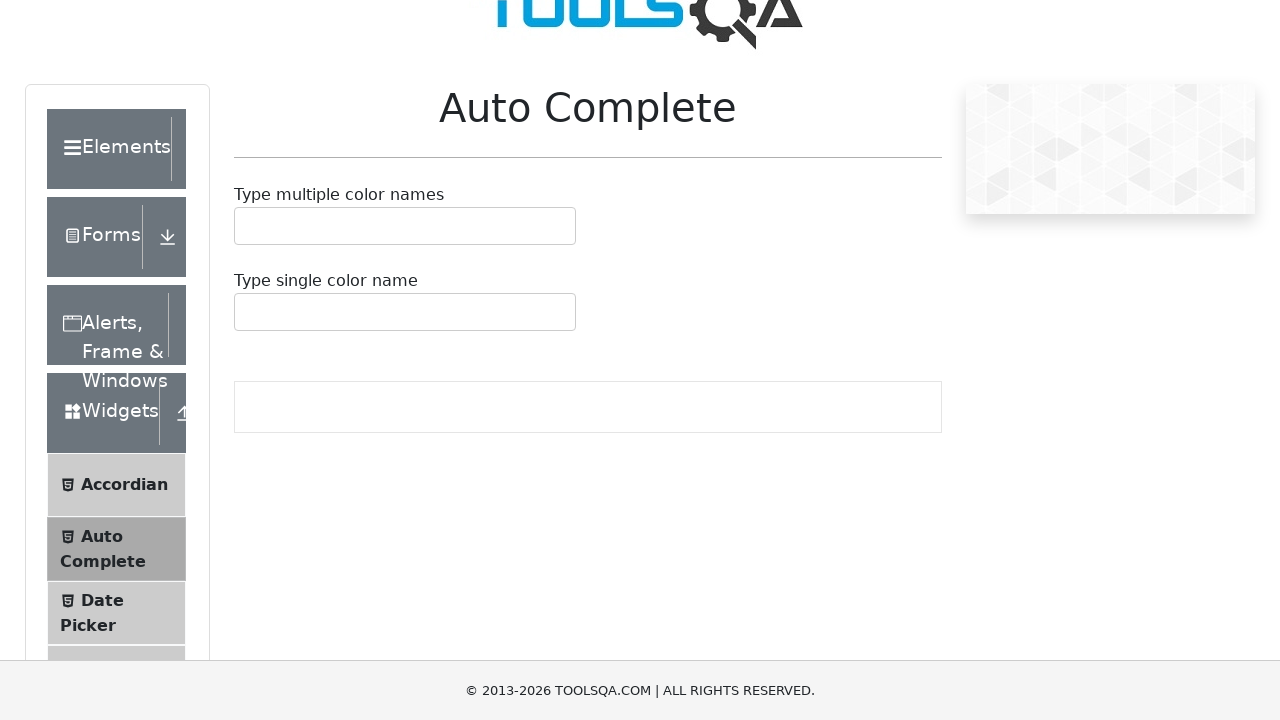

Pressed ARROW_UP key to scroll up a third time
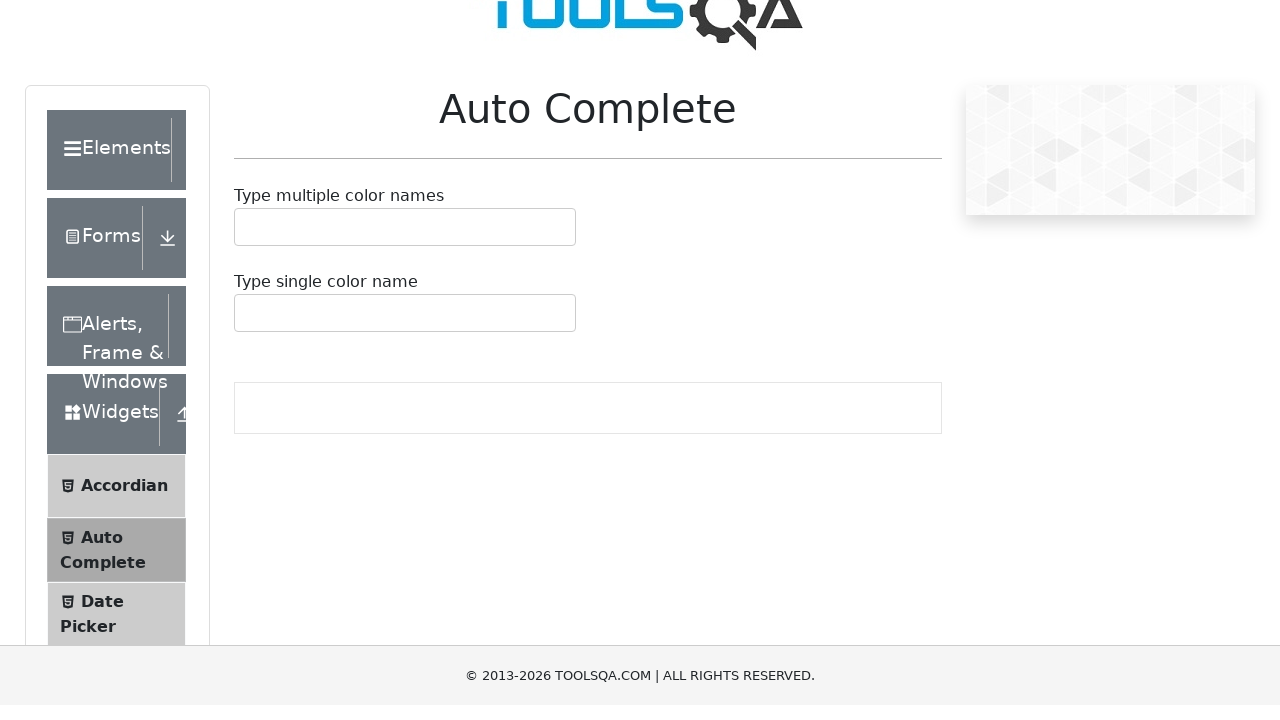

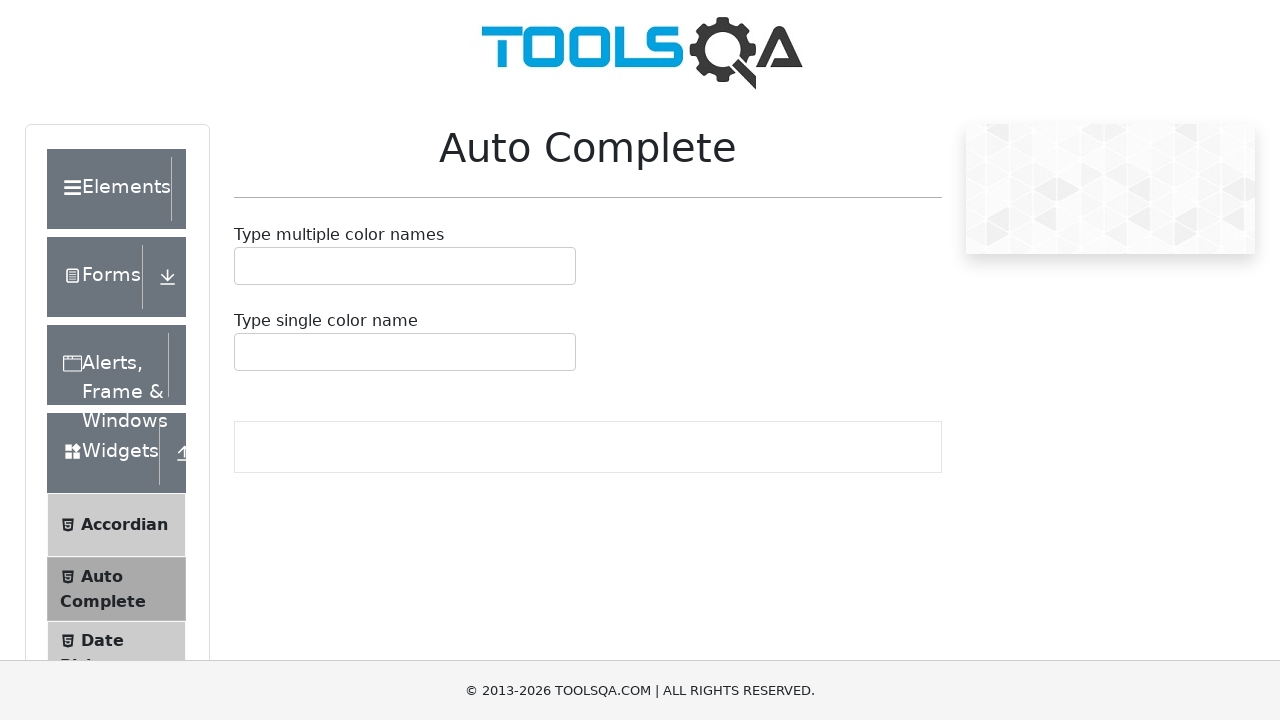